Tests radio button selection functionality by selecting specific options ("Cheese" from group1 and "Beer" from group2) on an HTML forms tutorial page.

Starting URL: http://www.echoecho.com/htmlforms10.htm

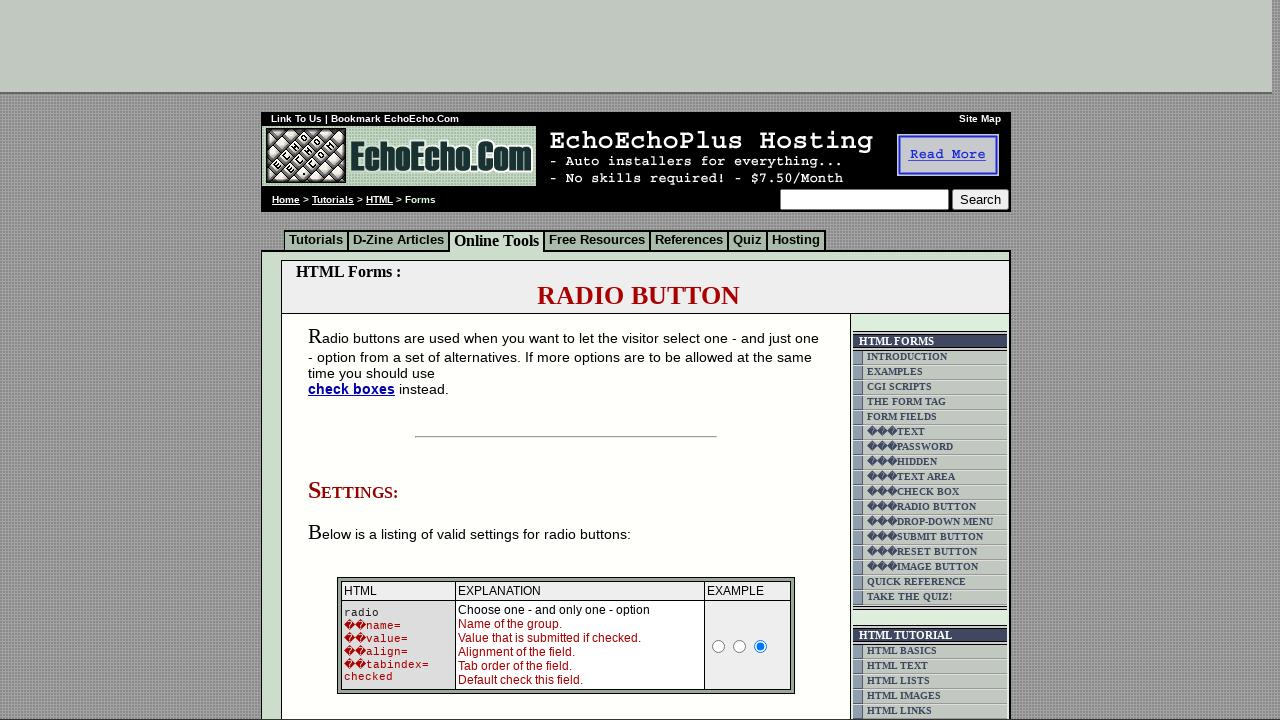

Navigated to HTML forms tutorial page
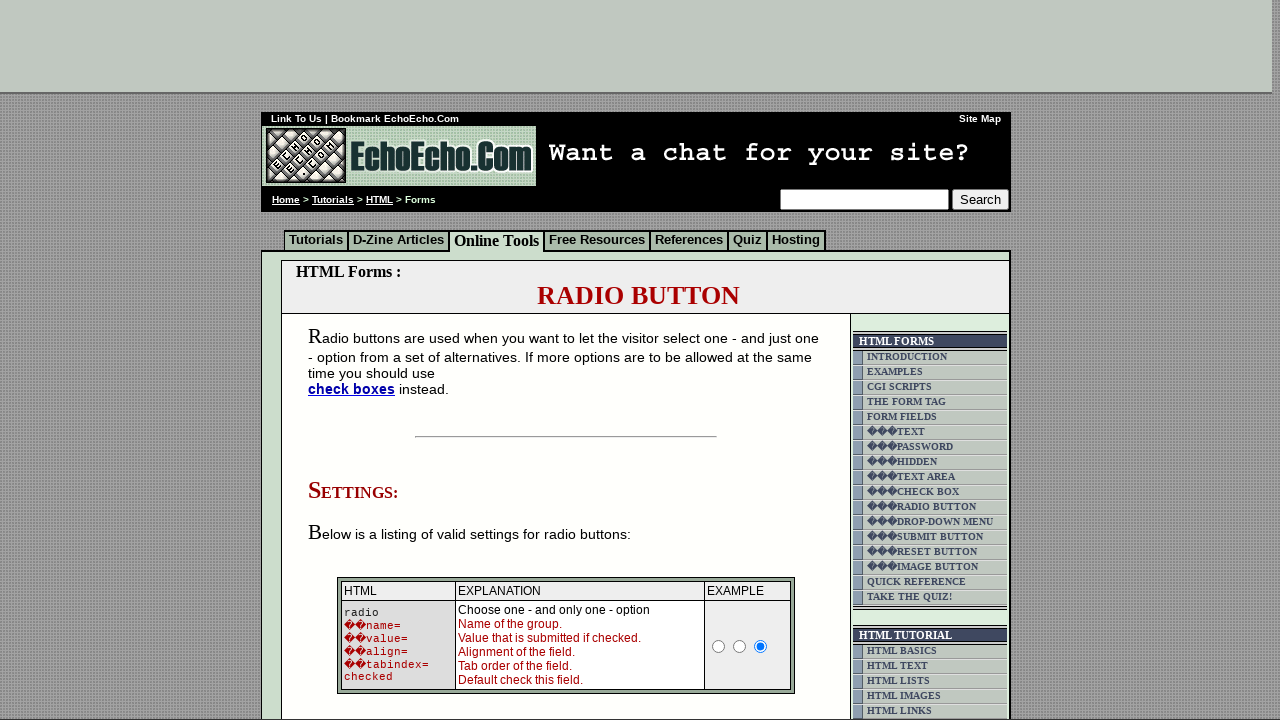

Selected 'Cheese' radio button from group1 at (356, 360) on input[name='group1'][value='Cheese']
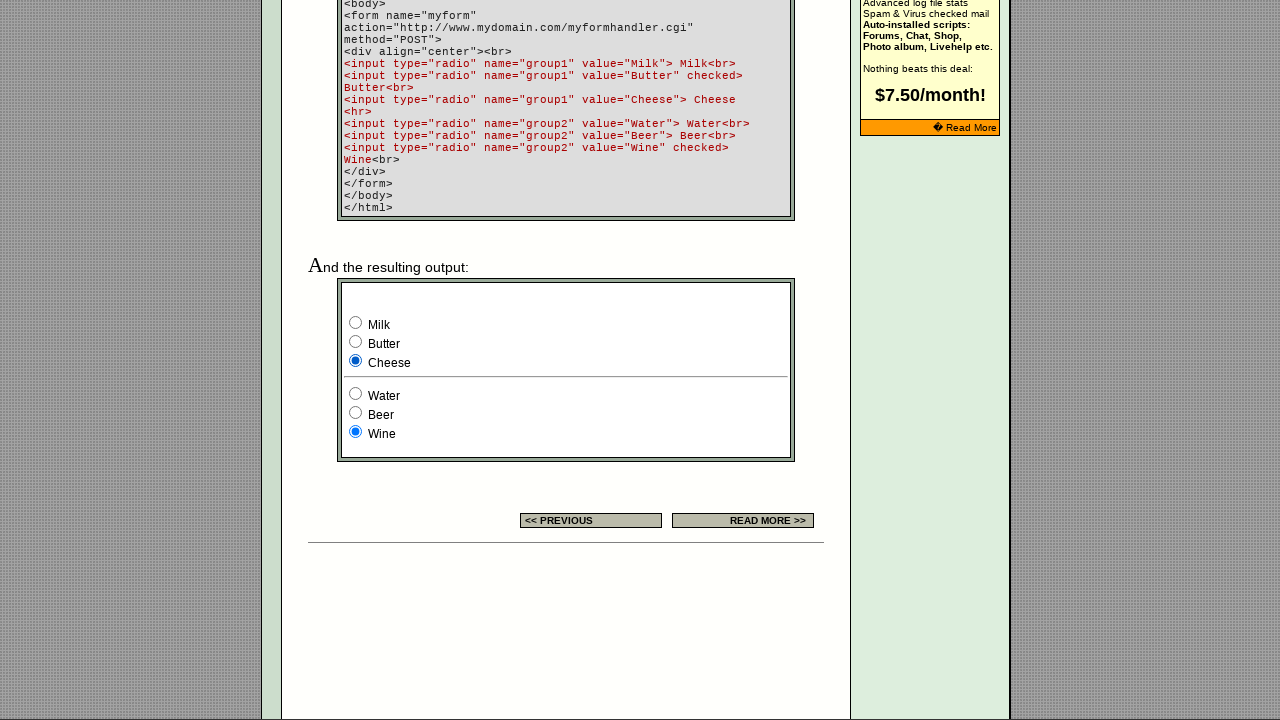

Selected 'Beer' radio button from group2 at (356, 412) on input[name='group2'][value='Beer']
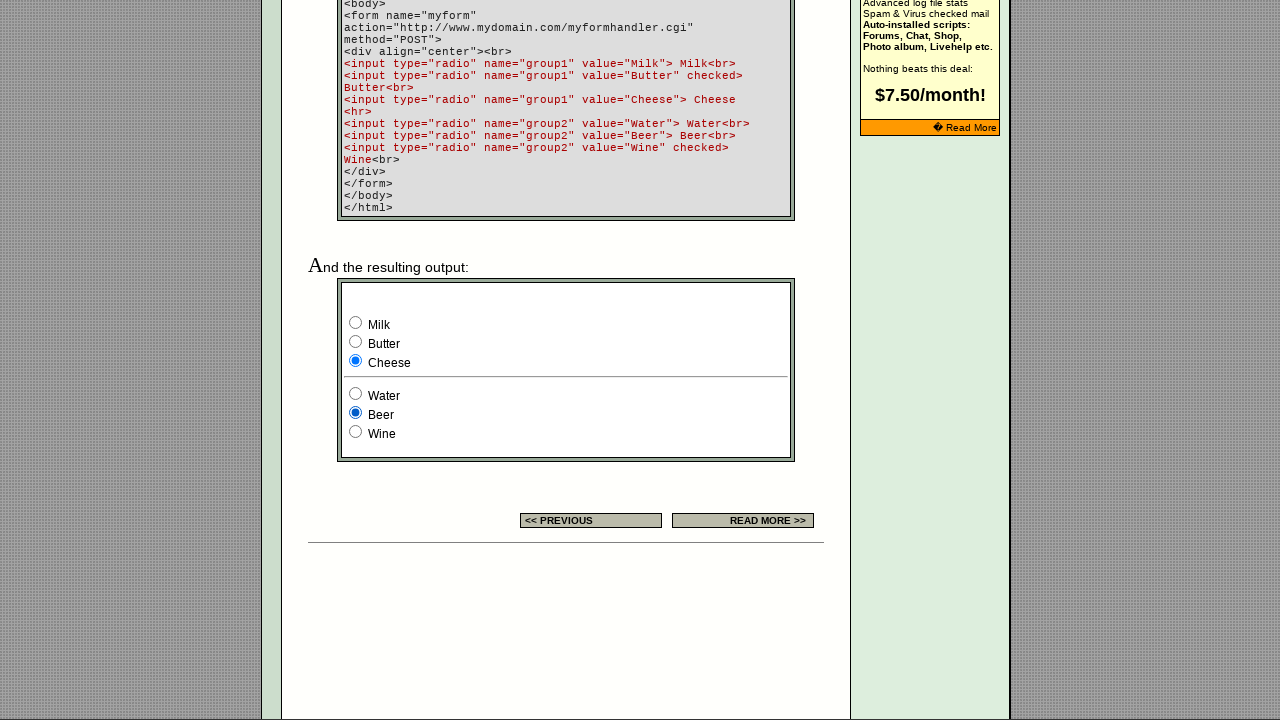

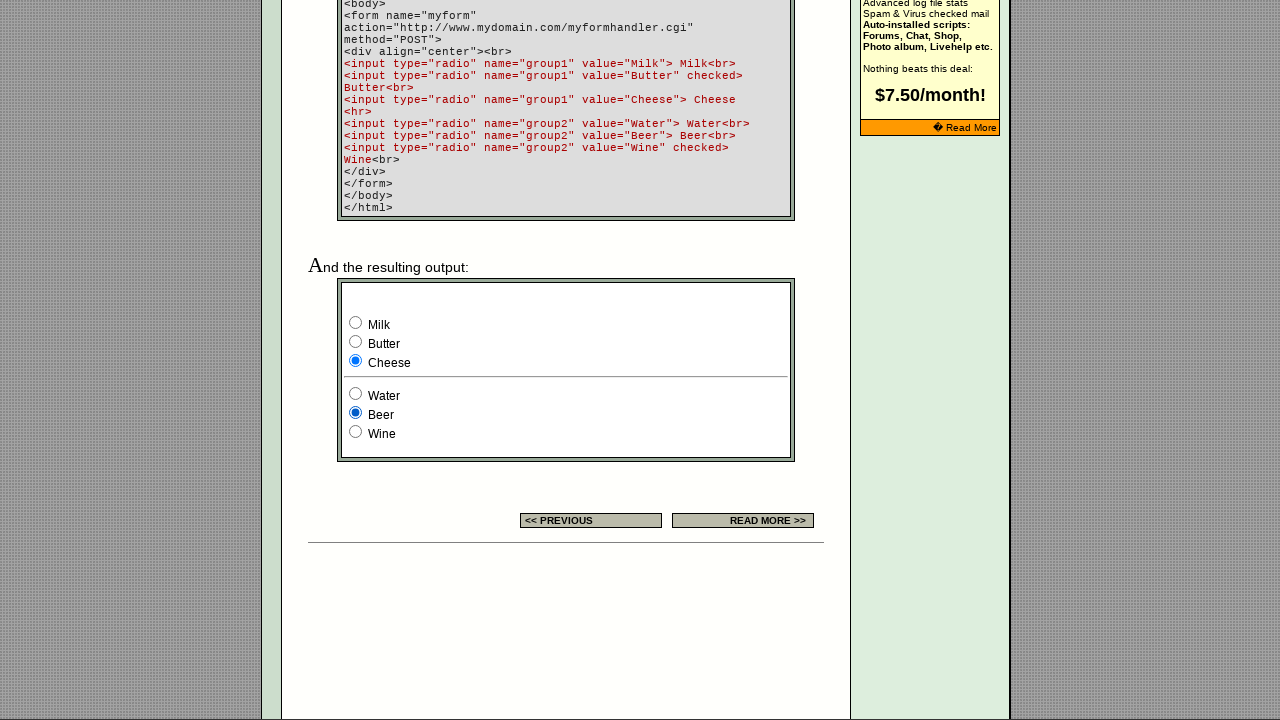